Tests that the todo counter displays the correct number of items as todos are added

Starting URL: https://demo.playwright.dev/todomvc

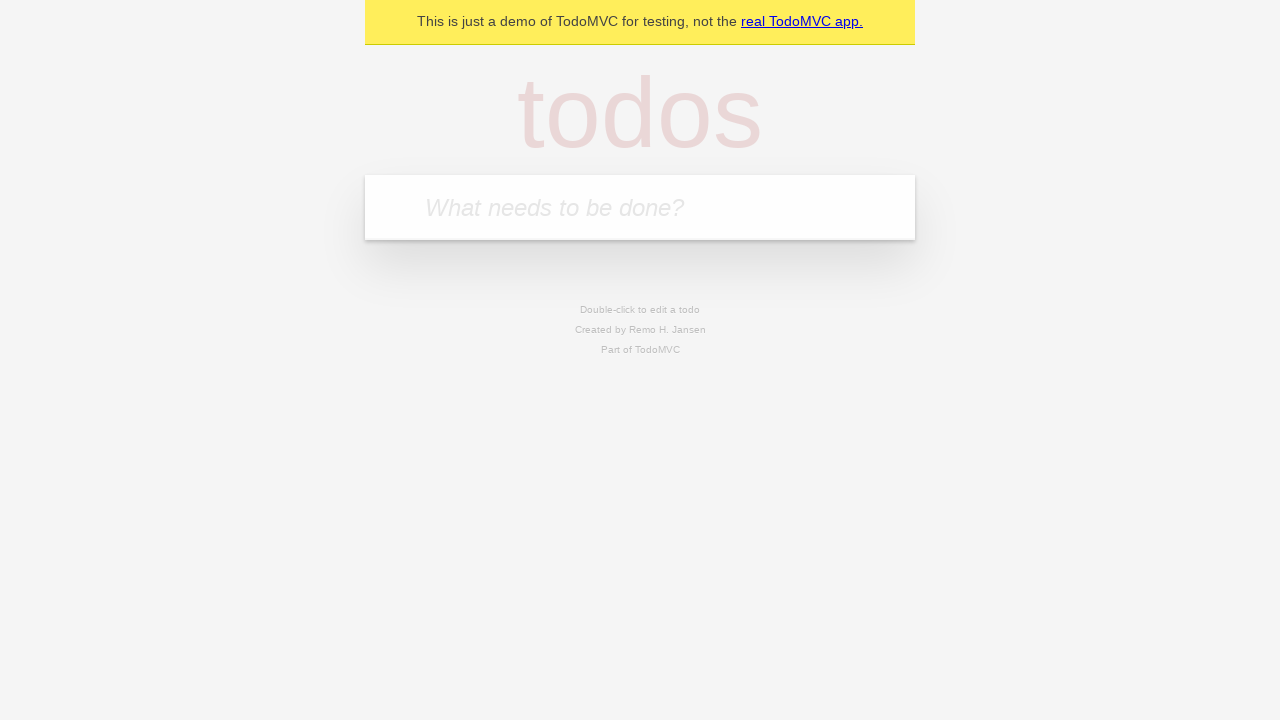

Filled todo input field with 'buy some cheese' on internal:attr=[placeholder="What needs to be done?"i]
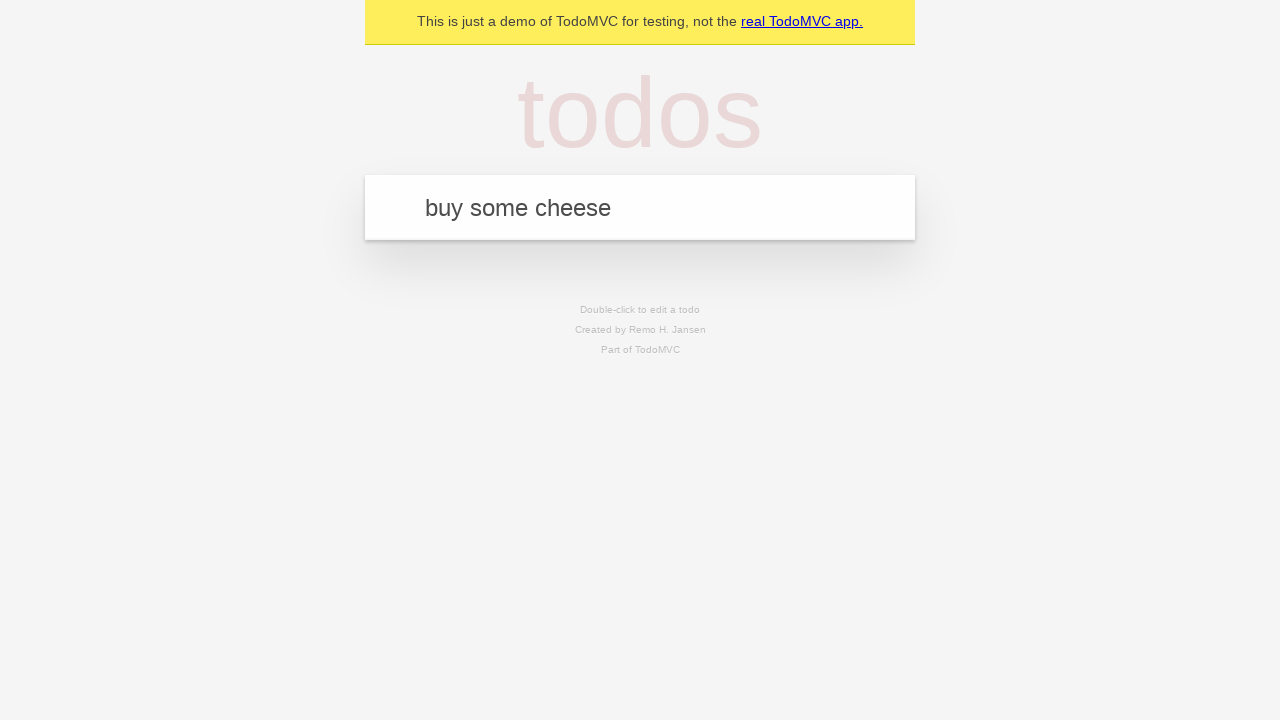

Pressed Enter to add first todo item on internal:attr=[placeholder="What needs to be done?"i]
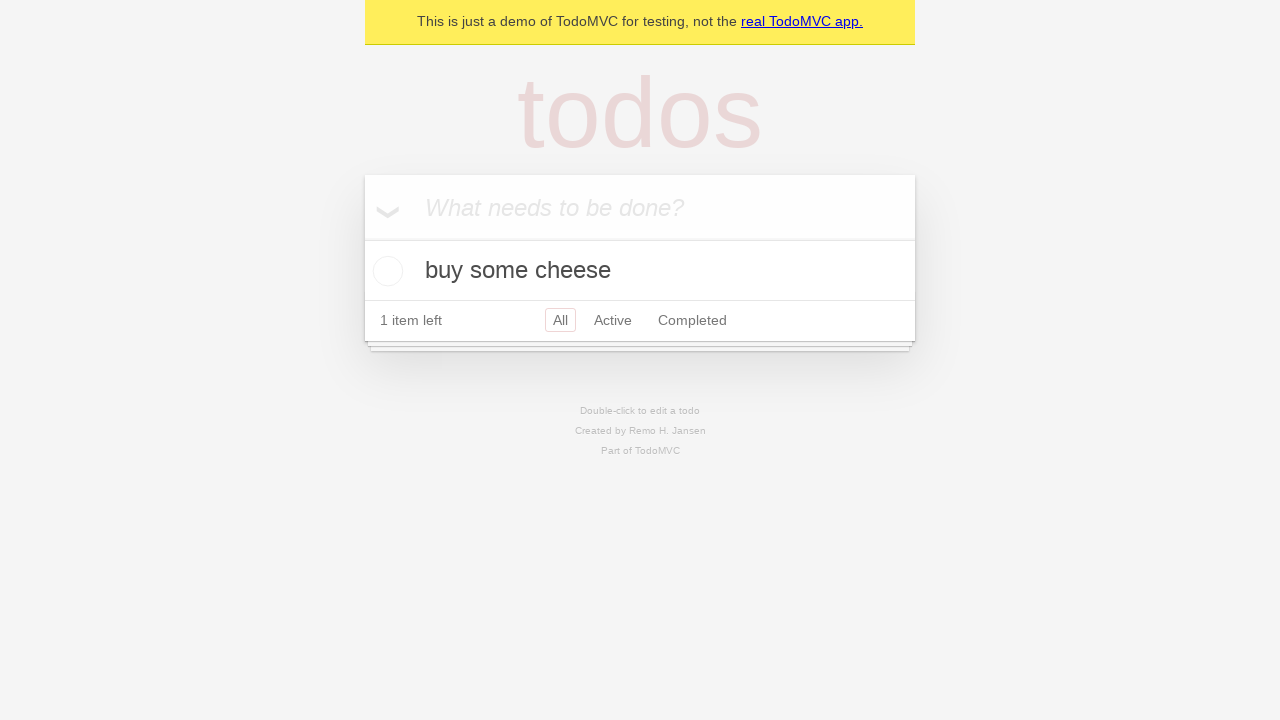

Todo counter element loaded
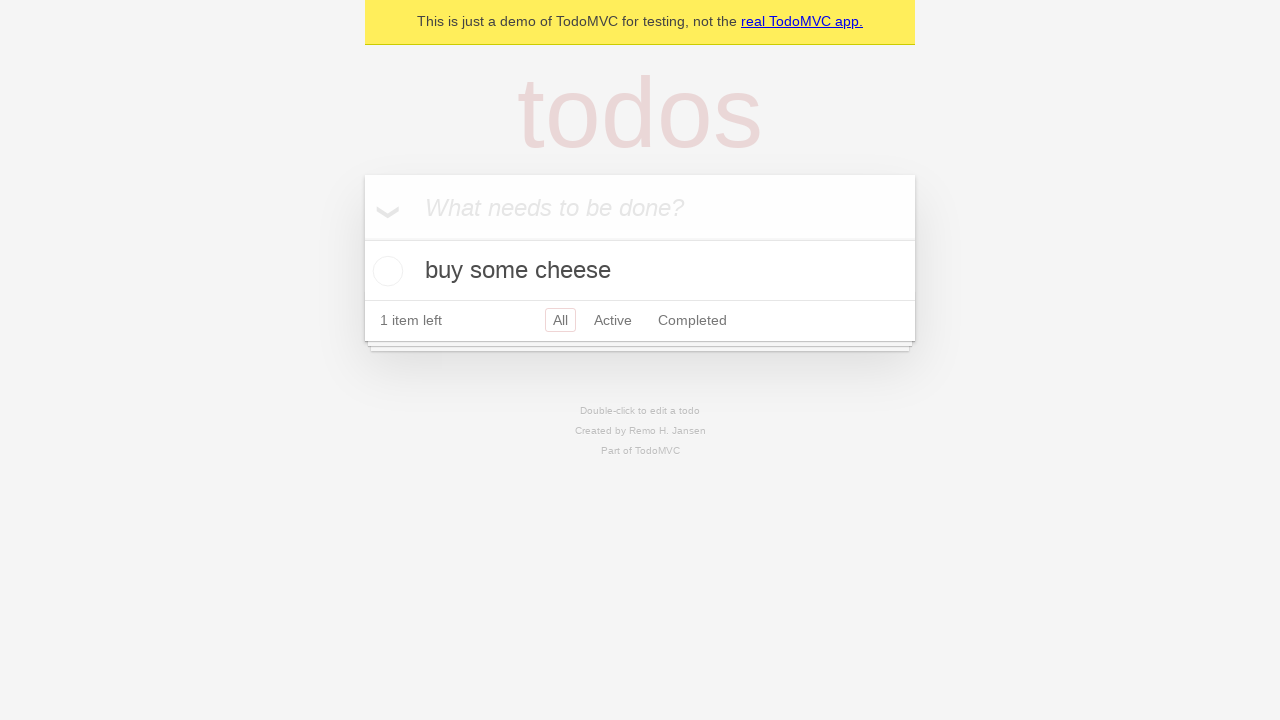

Filled todo input field with 'feed the cat' on internal:attr=[placeholder="What needs to be done?"i]
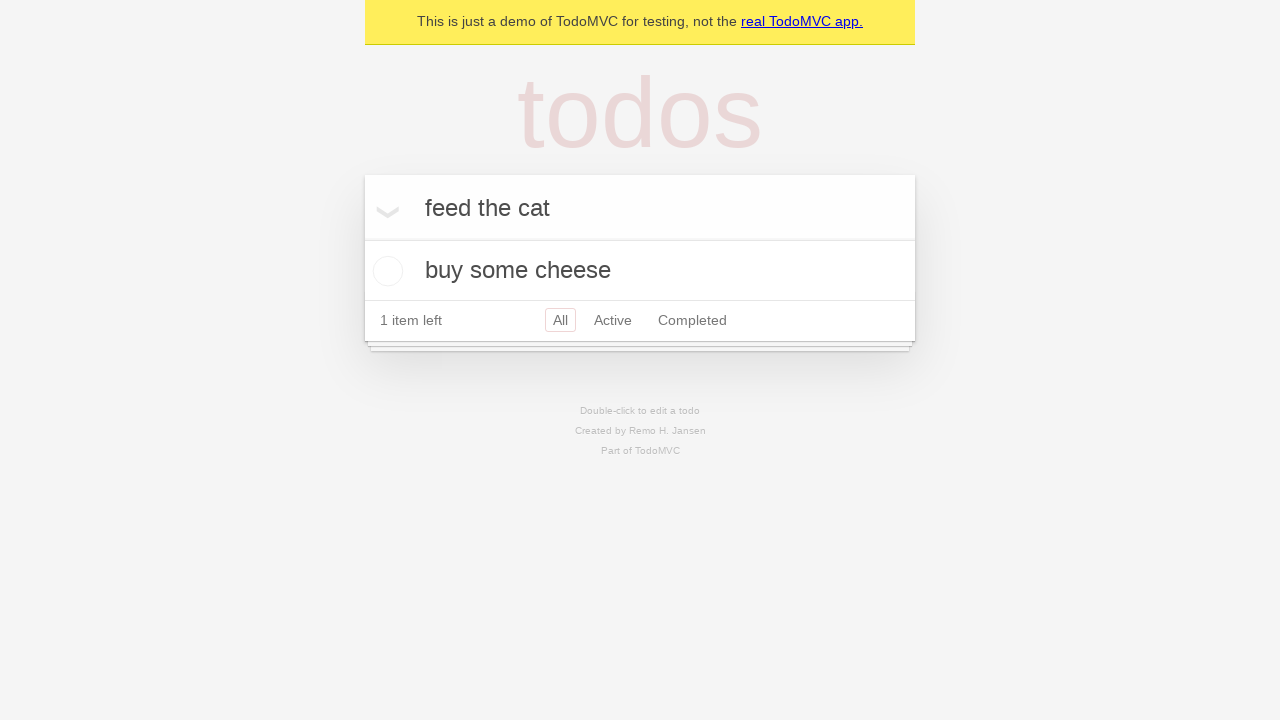

Pressed Enter to add second todo item on internal:attr=[placeholder="What needs to be done?"i]
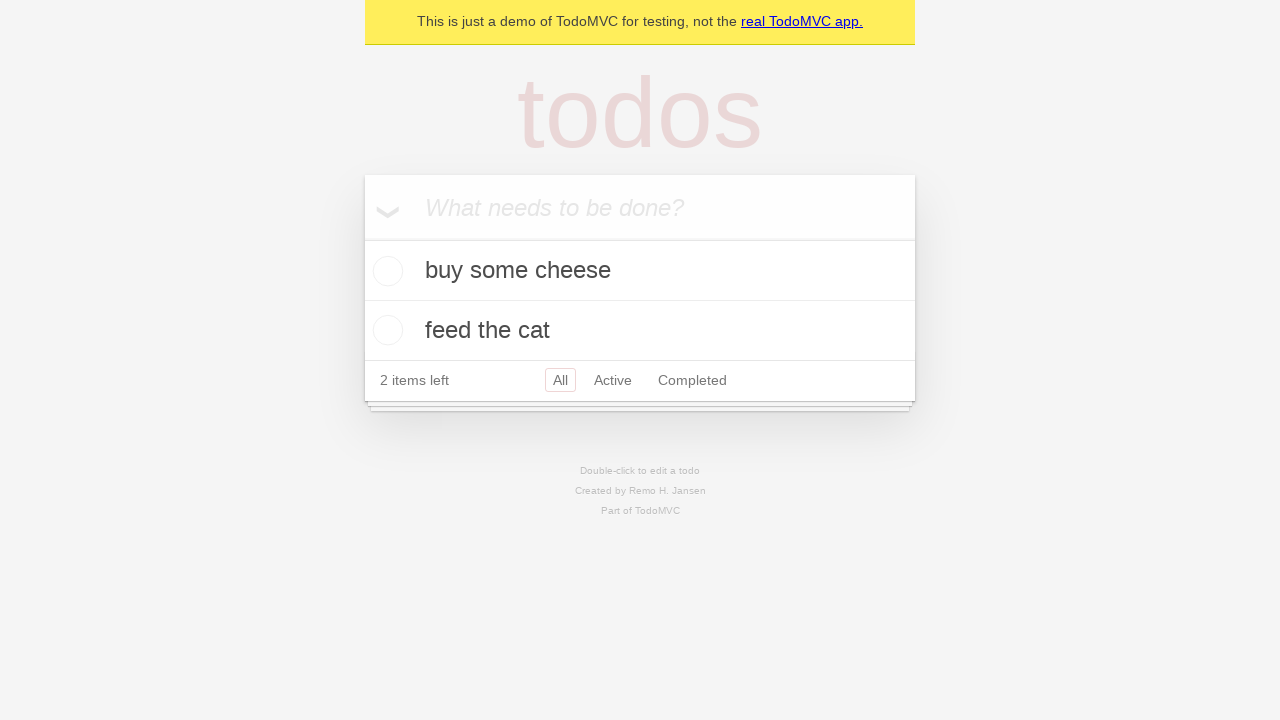

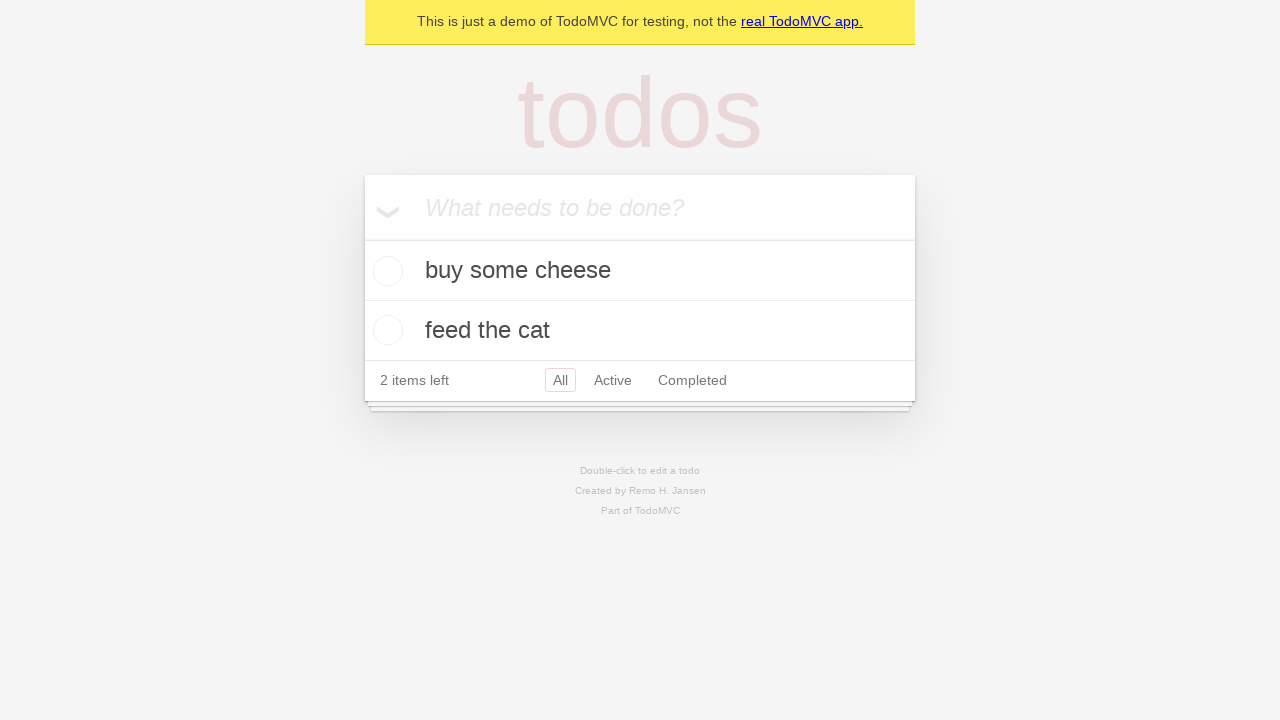